Tests checkbox functionality by verifying the default state of checkboxes, clicking to toggle them, and confirming the state changes correctly.

Starting URL: http://the-internet.herokuapp.com/checkboxes

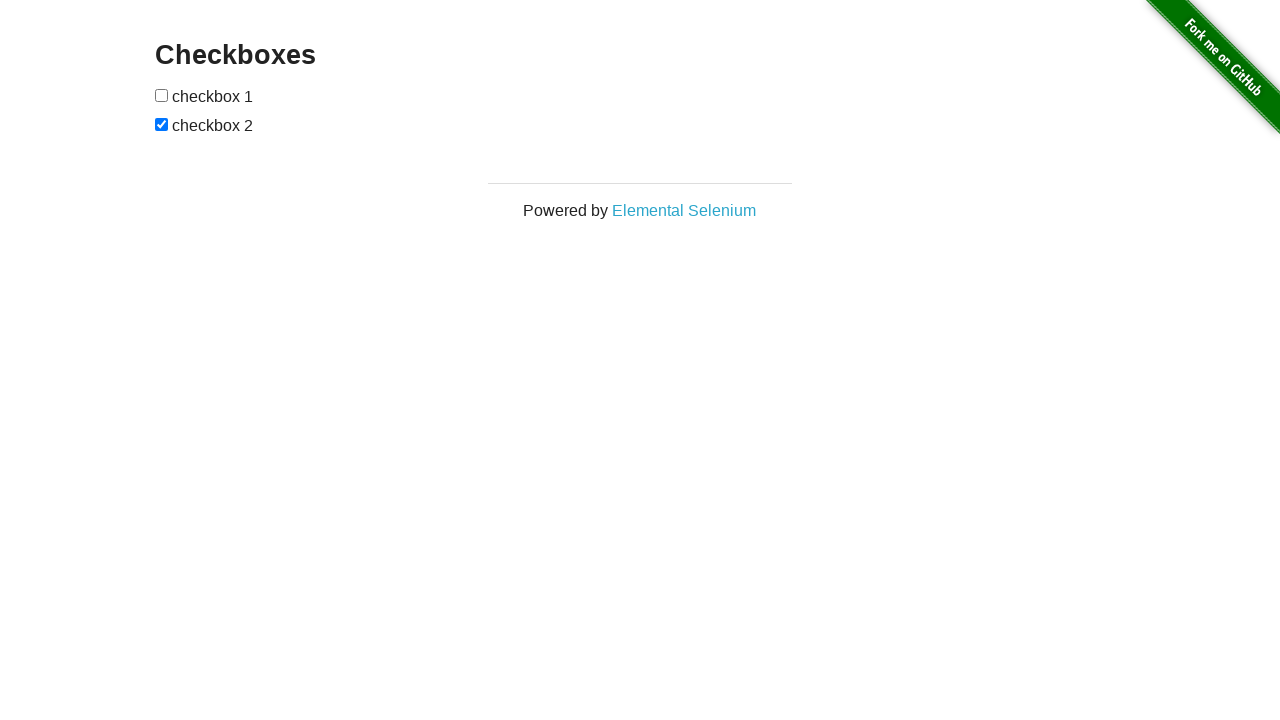

Located the first checkbox element
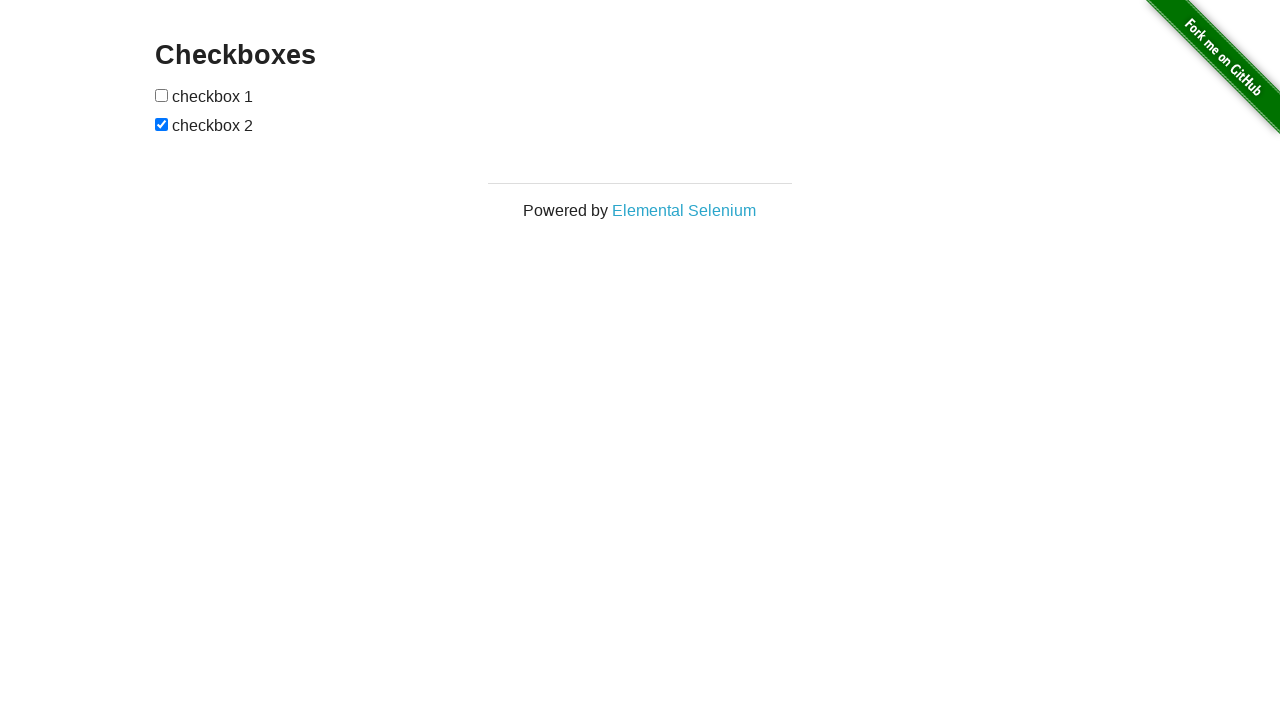

Verified checkbox 1 is not selected by default
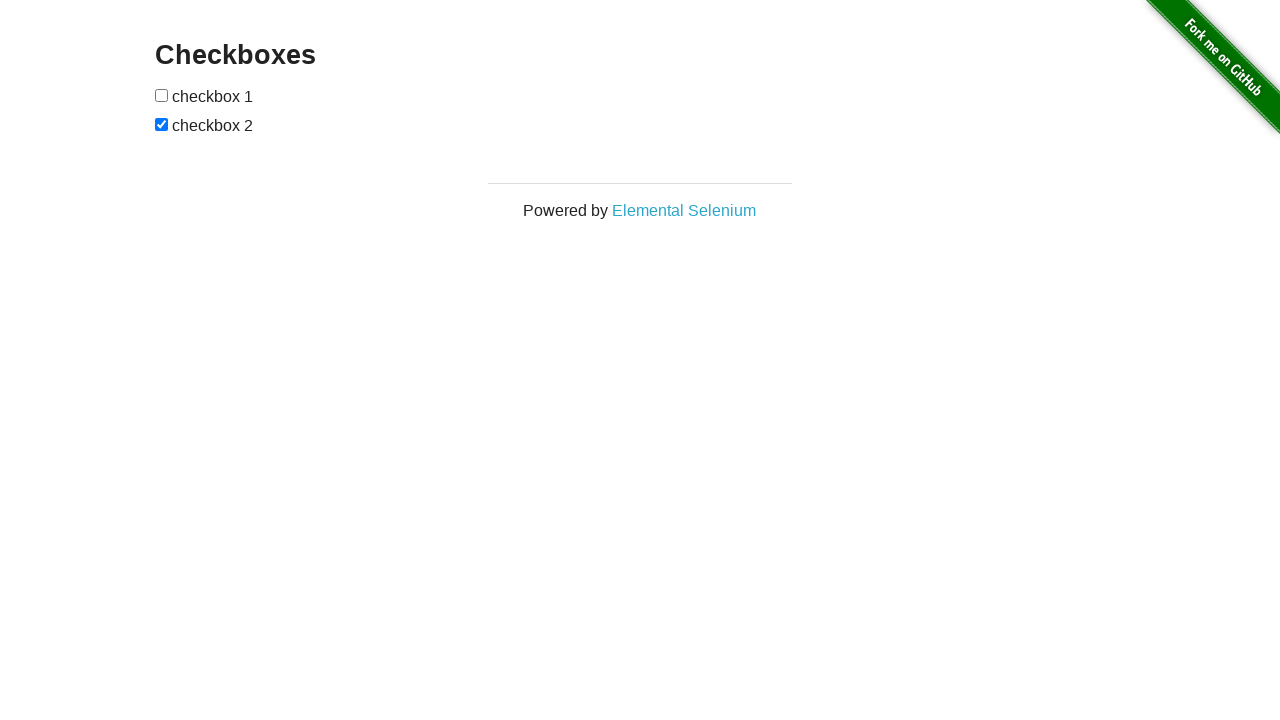

Located the second checkbox element
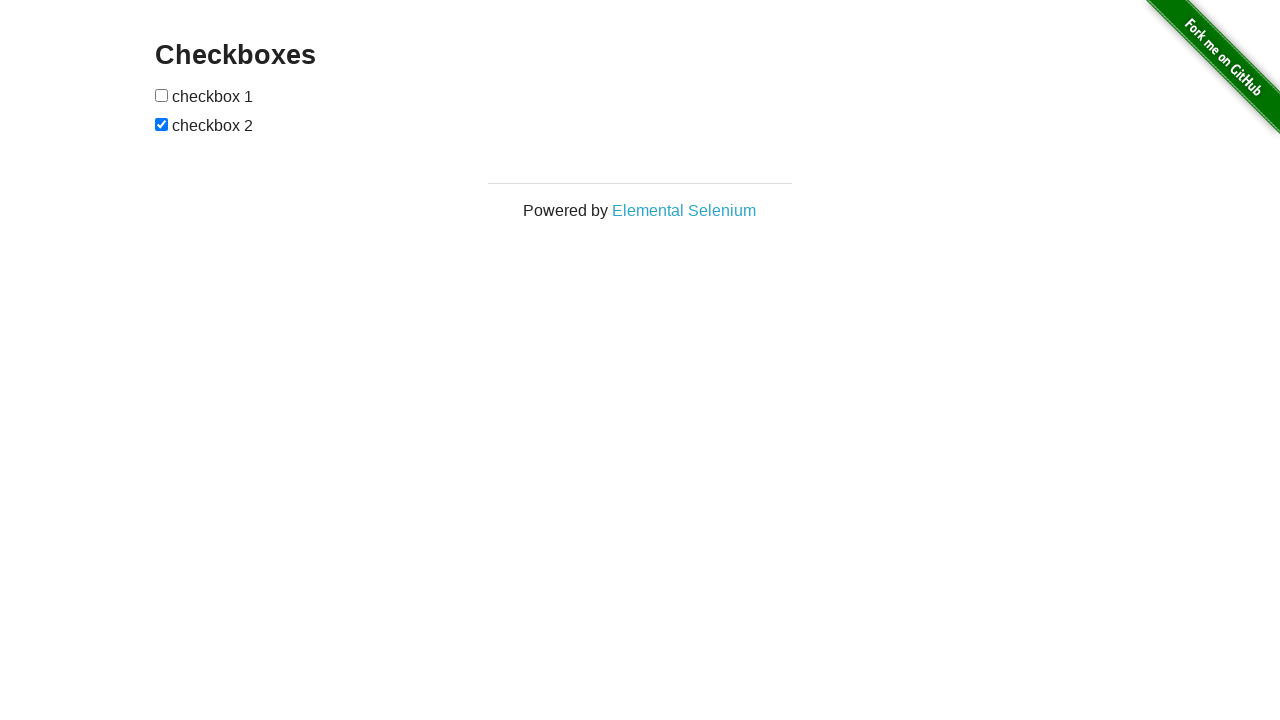

Verified checkbox 2 is selected by default
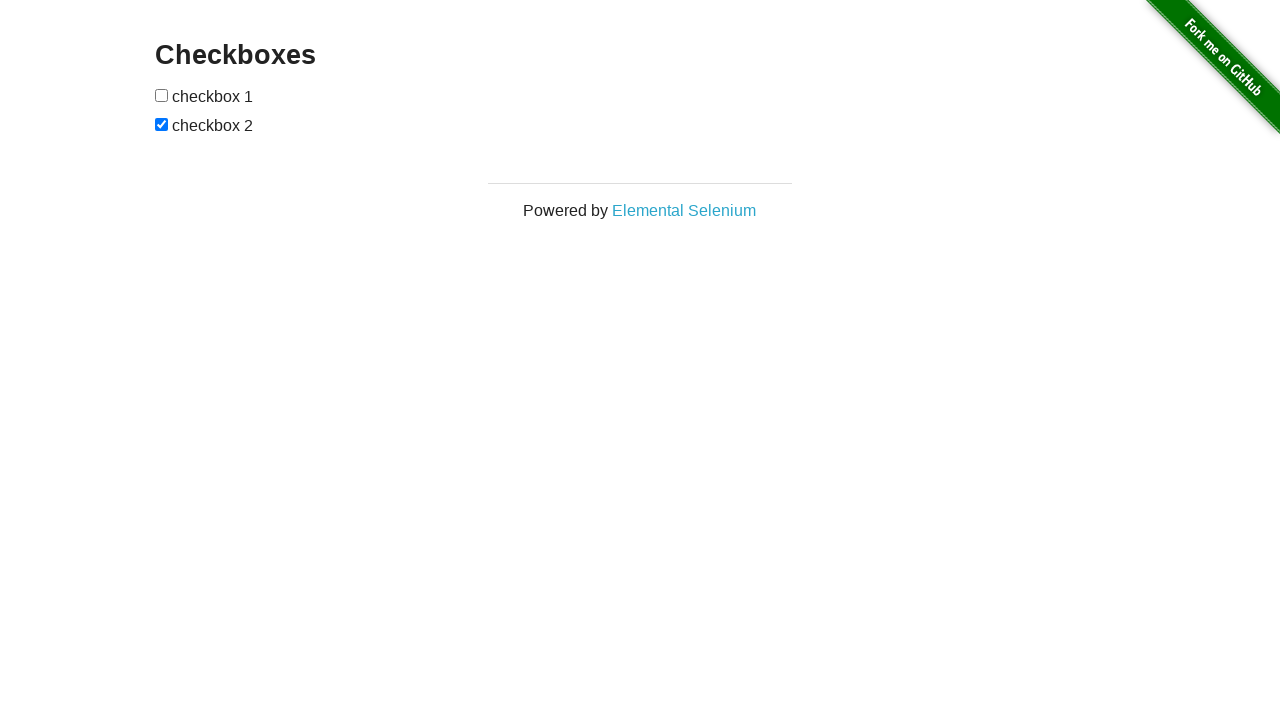

Clicked checkbox 1 to select it at (162, 95) on form#checkboxes input[type='checkbox'] >> nth=0
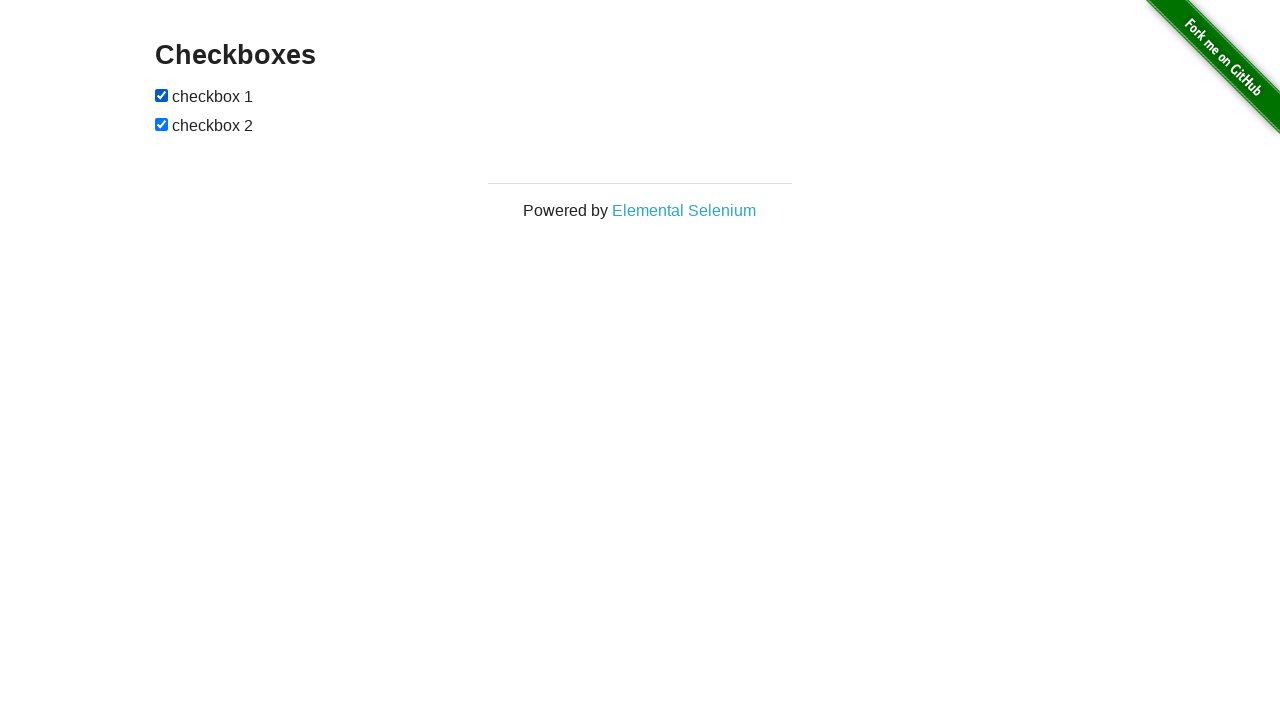

Clicked checkbox 2 to deselect it at (162, 124) on form#checkboxes input[type='checkbox'] >> nth=1
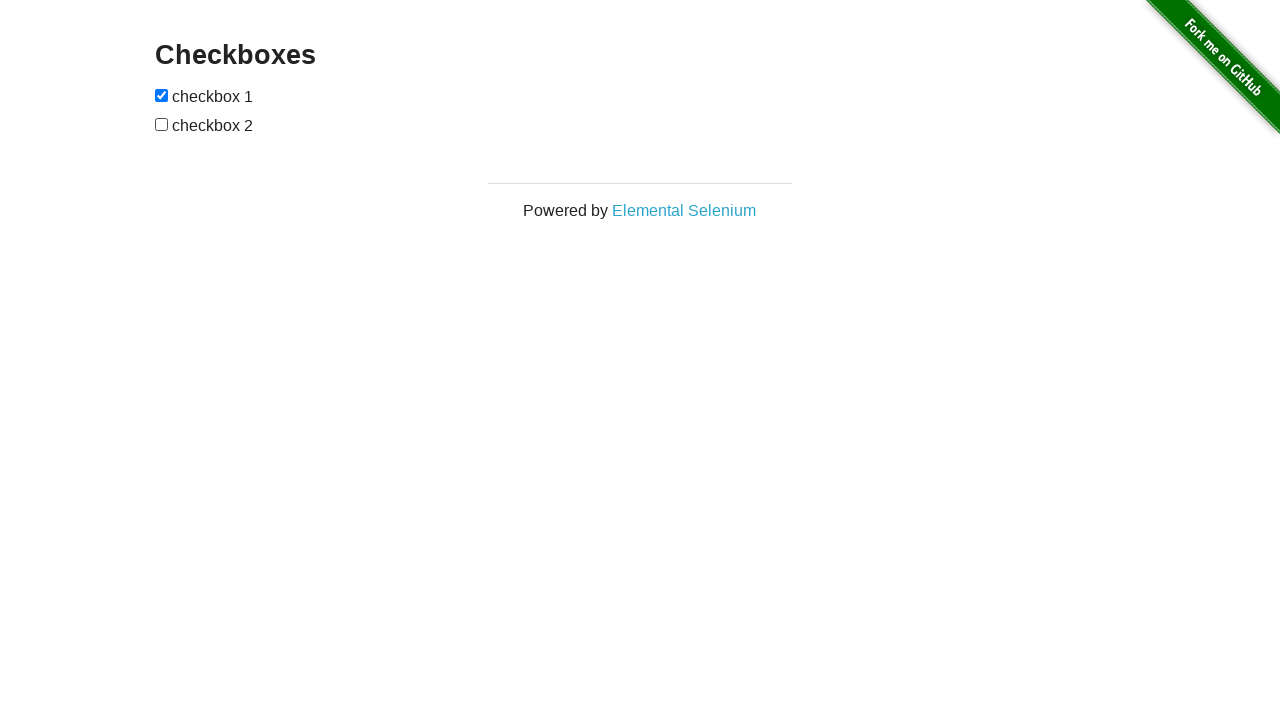

Verified checkbox 1 is now selected
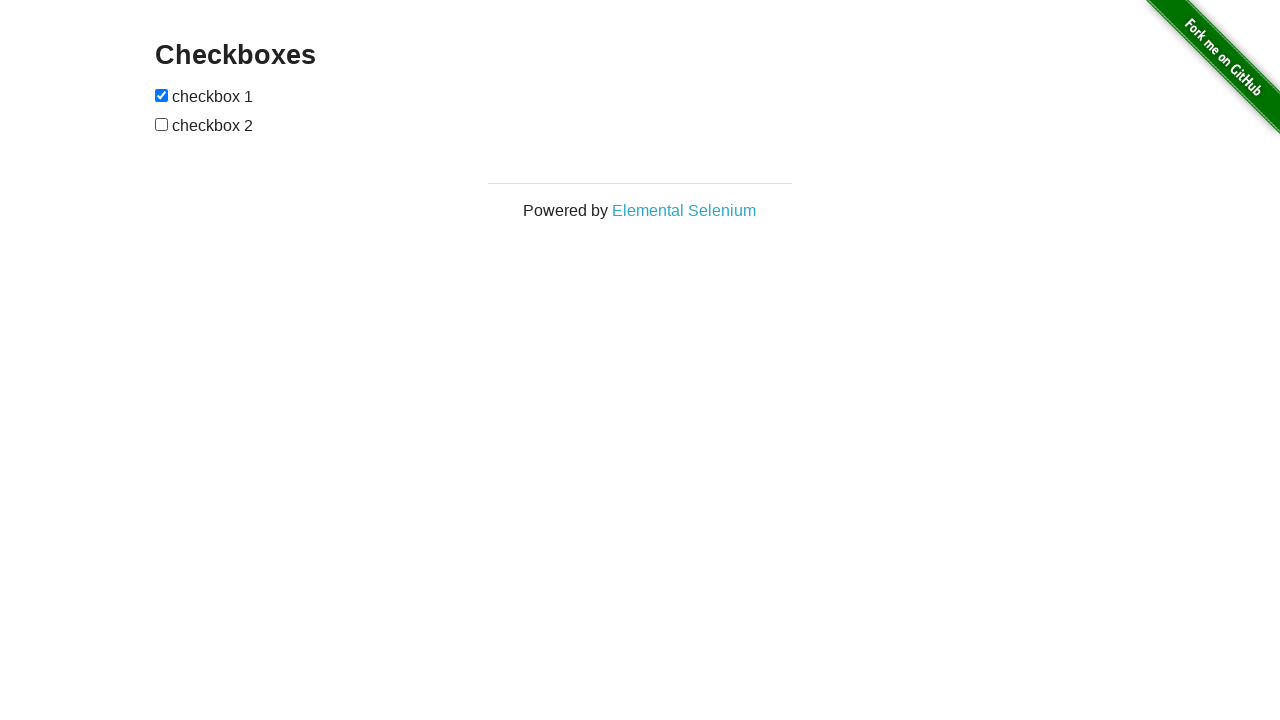

Verified checkbox 2 is now deselected
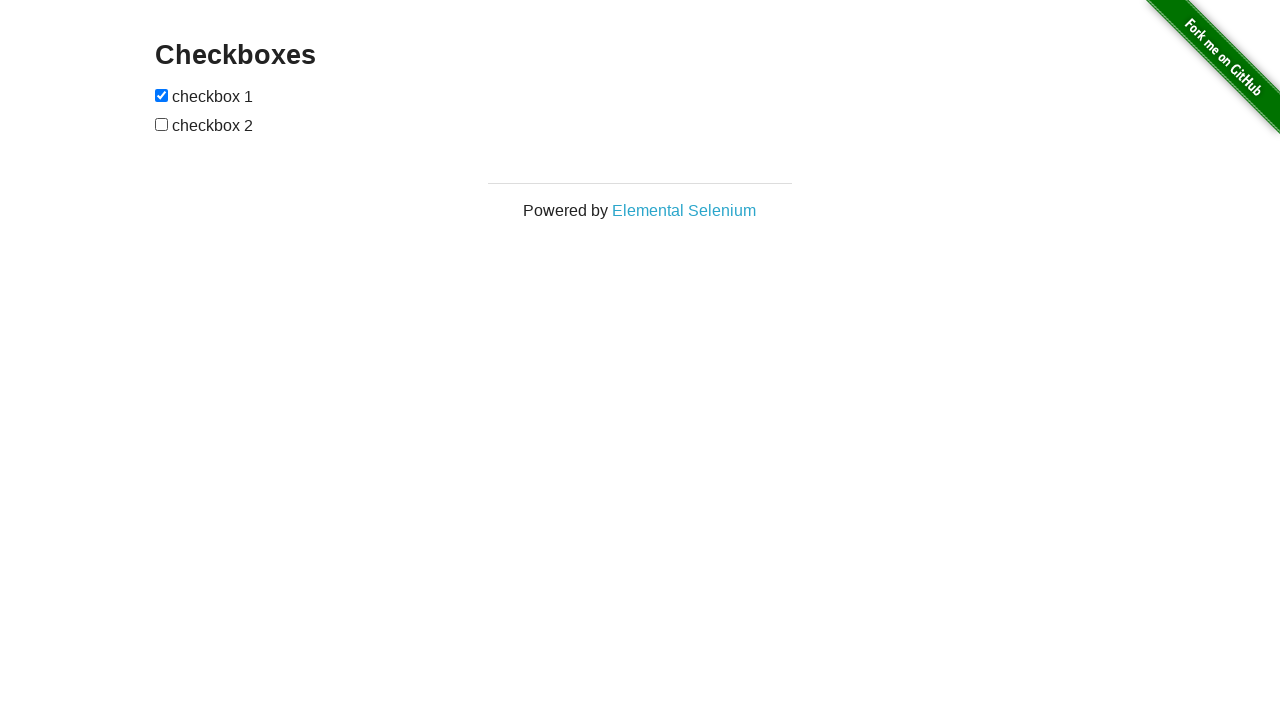

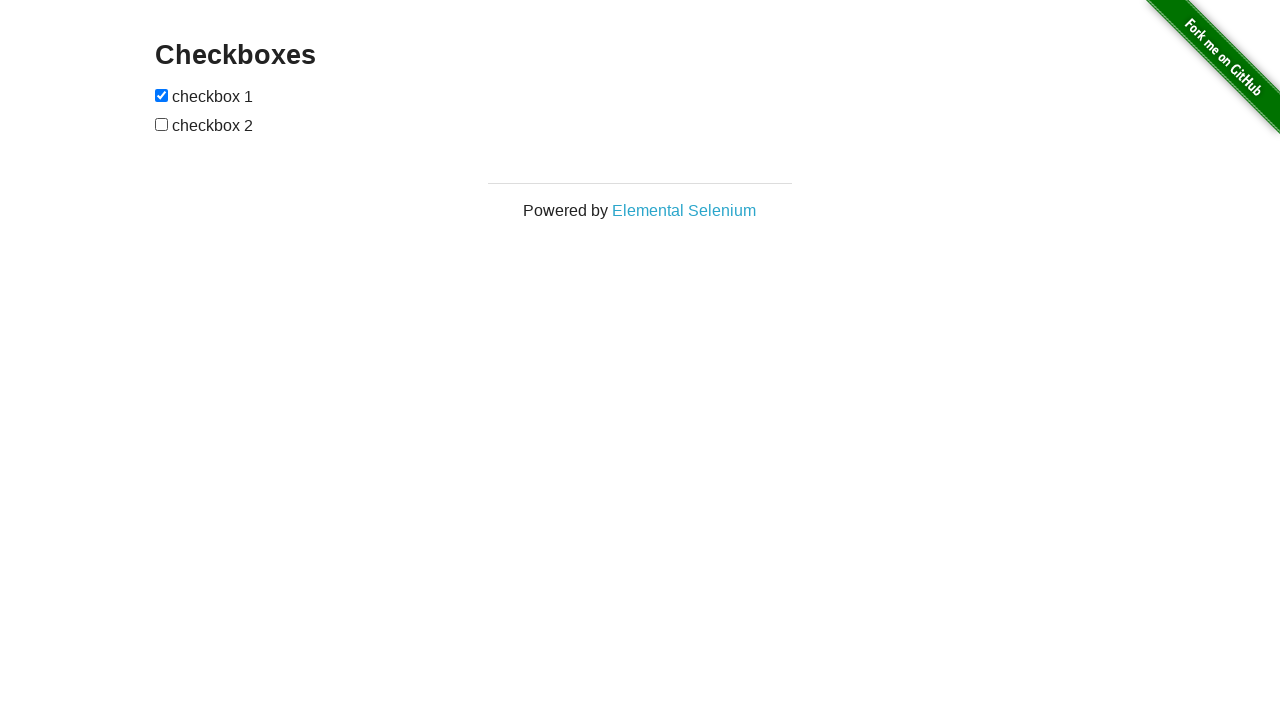